Tests a password generator form by toggling checkboxes for different character types, entering various password lengths, and generating passwords

Starting URL: http://www.onlinepasswordgenerator.ru/

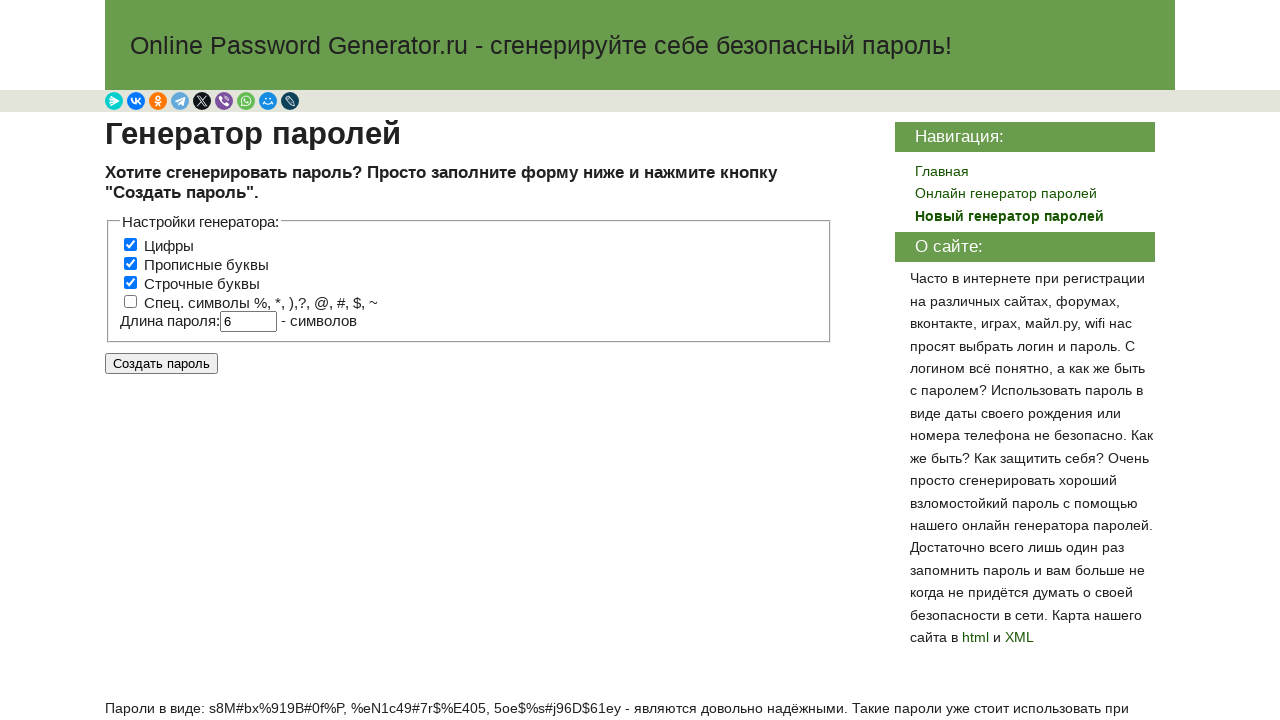

Toggled numbers checkbox on at (131, 244) on input[name='usenums']
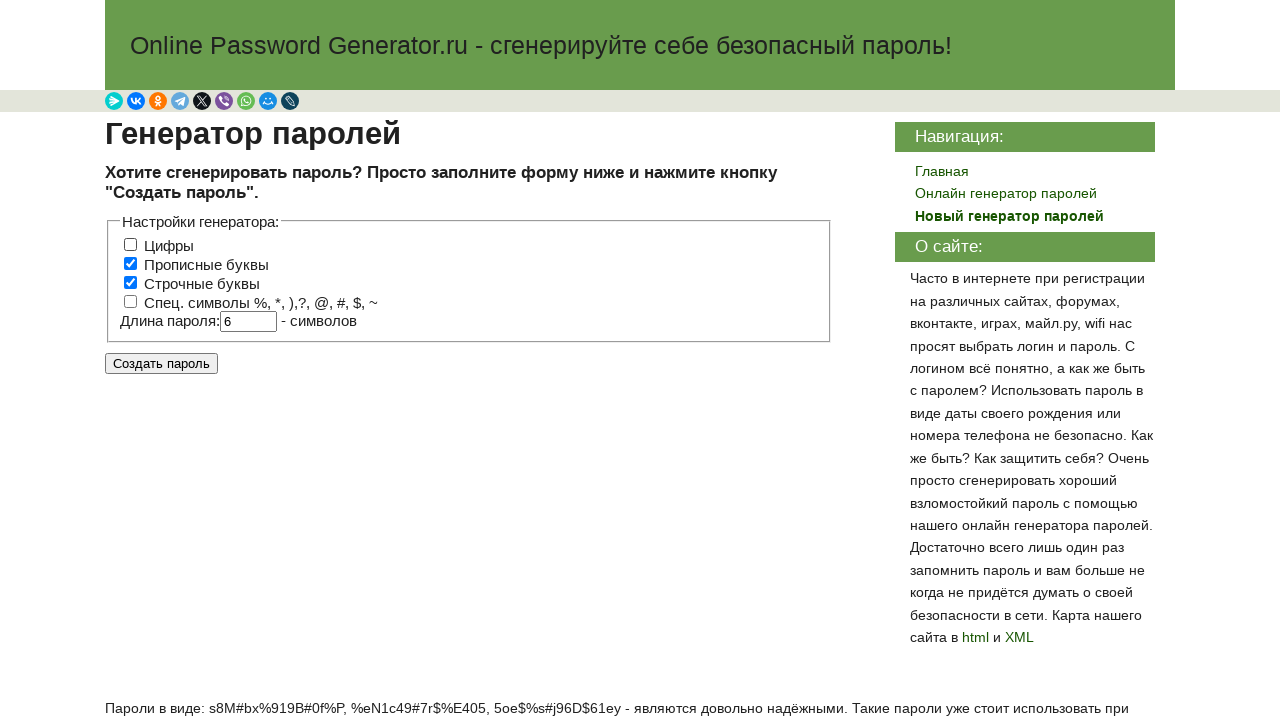

Toggled numbers checkbox off at (131, 244) on input[name='usenums']
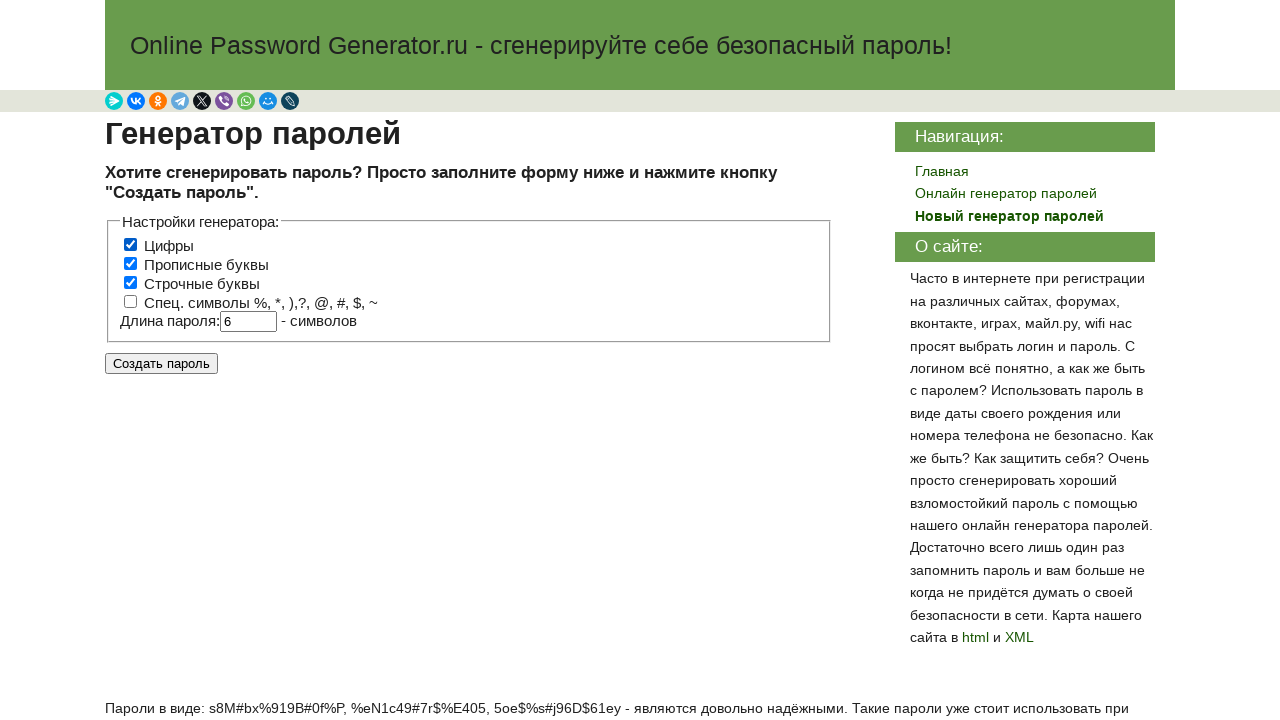

Toggled uppercase checkbox on at (131, 263) on input[name='usecaps']
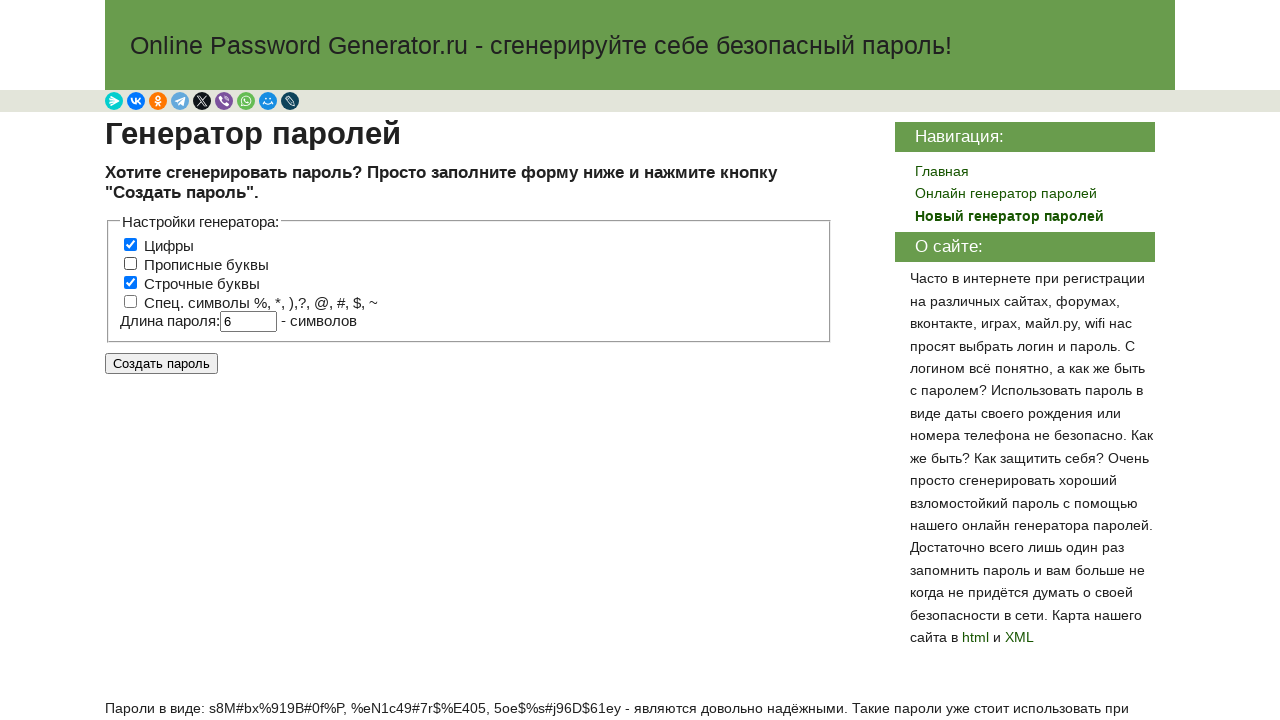

Toggled uppercase checkbox off at (131, 263) on input[name='usecaps']
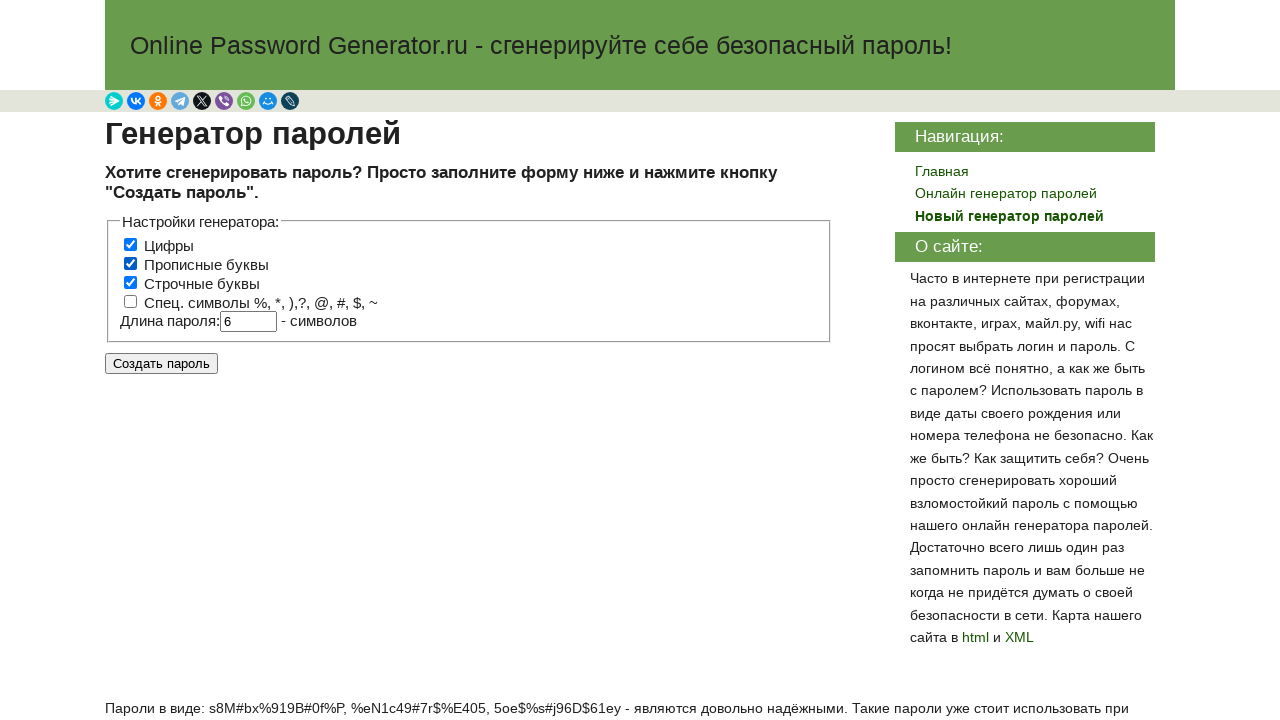

Toggled lowercase checkbox on at (131, 282) on input[name='uselower']
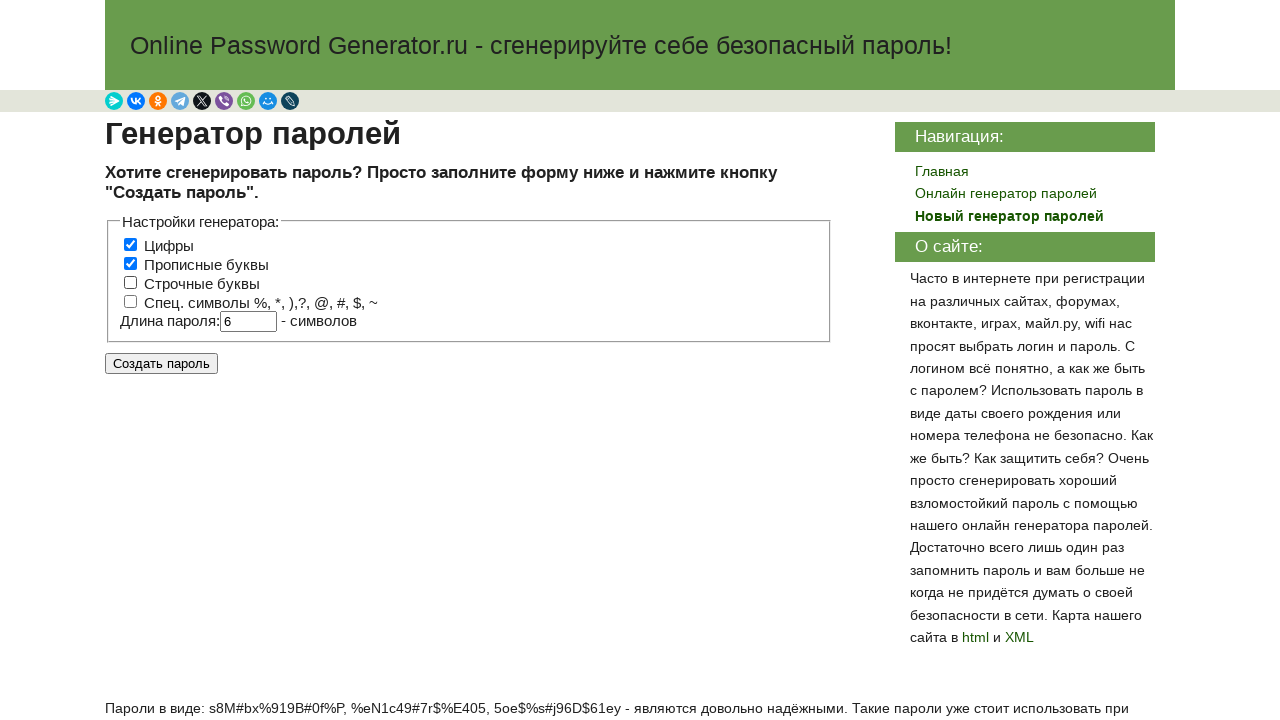

Toggled lowercase checkbox off at (131, 282) on input[name='uselower']
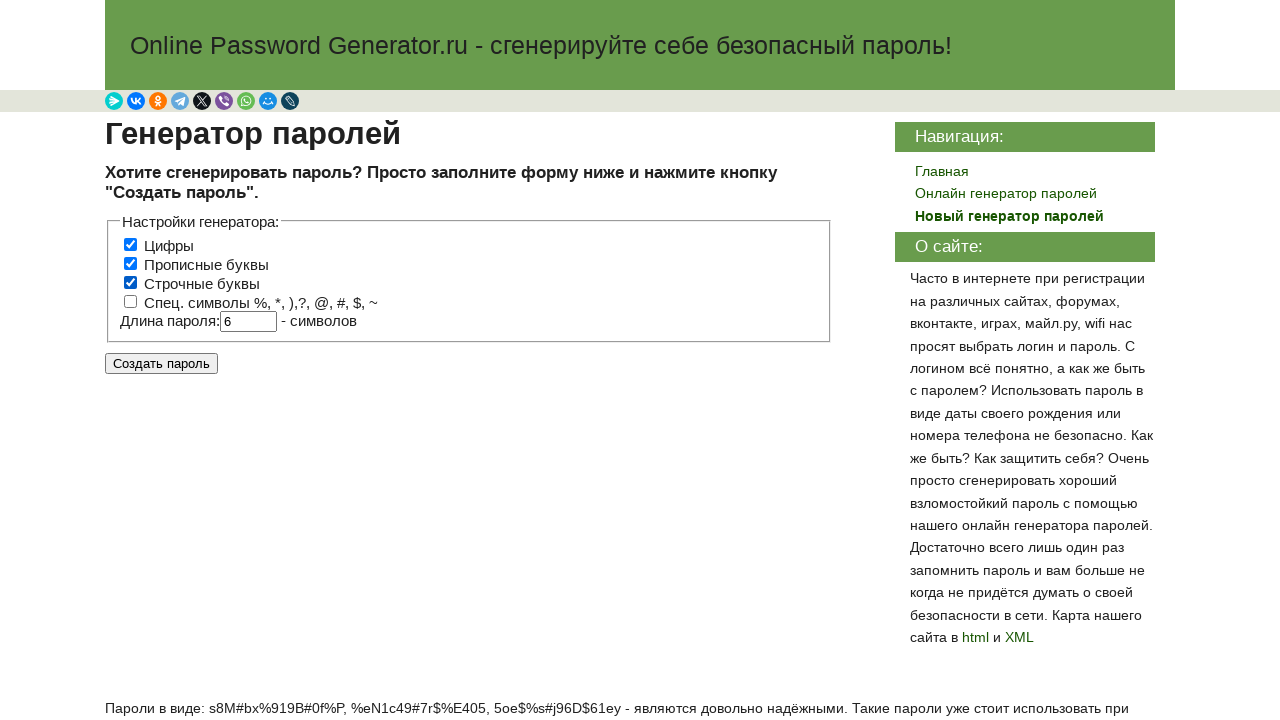

Toggled symbols checkbox on at (131, 301) on input[name='usesymbols']
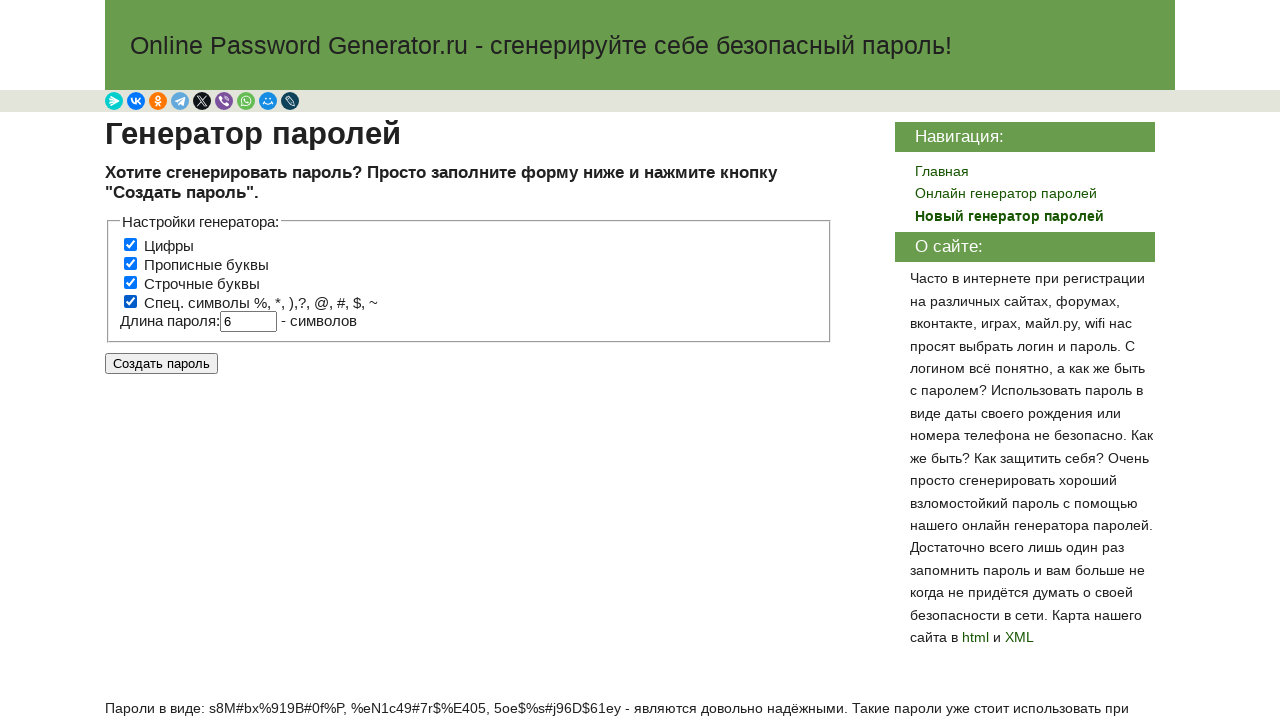

Toggled symbols checkbox off at (131, 301) on input[name='usesymbols']
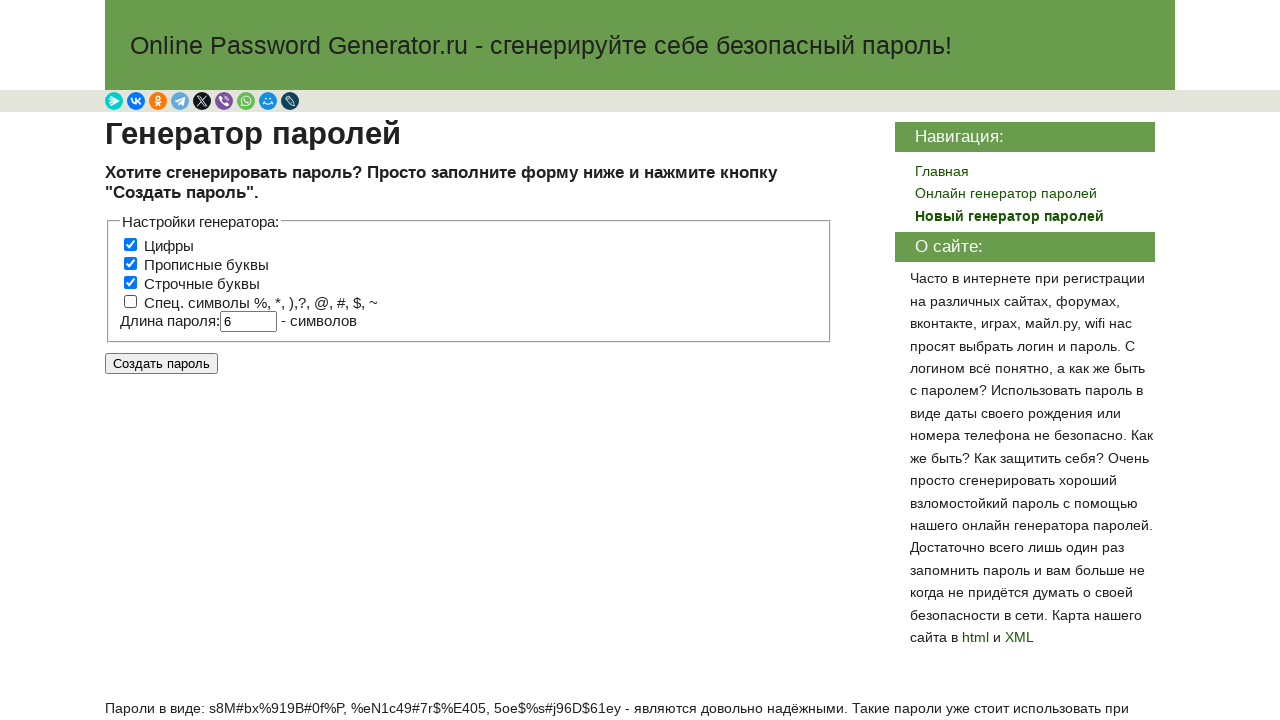

Entered password length '12' on input[name='value']
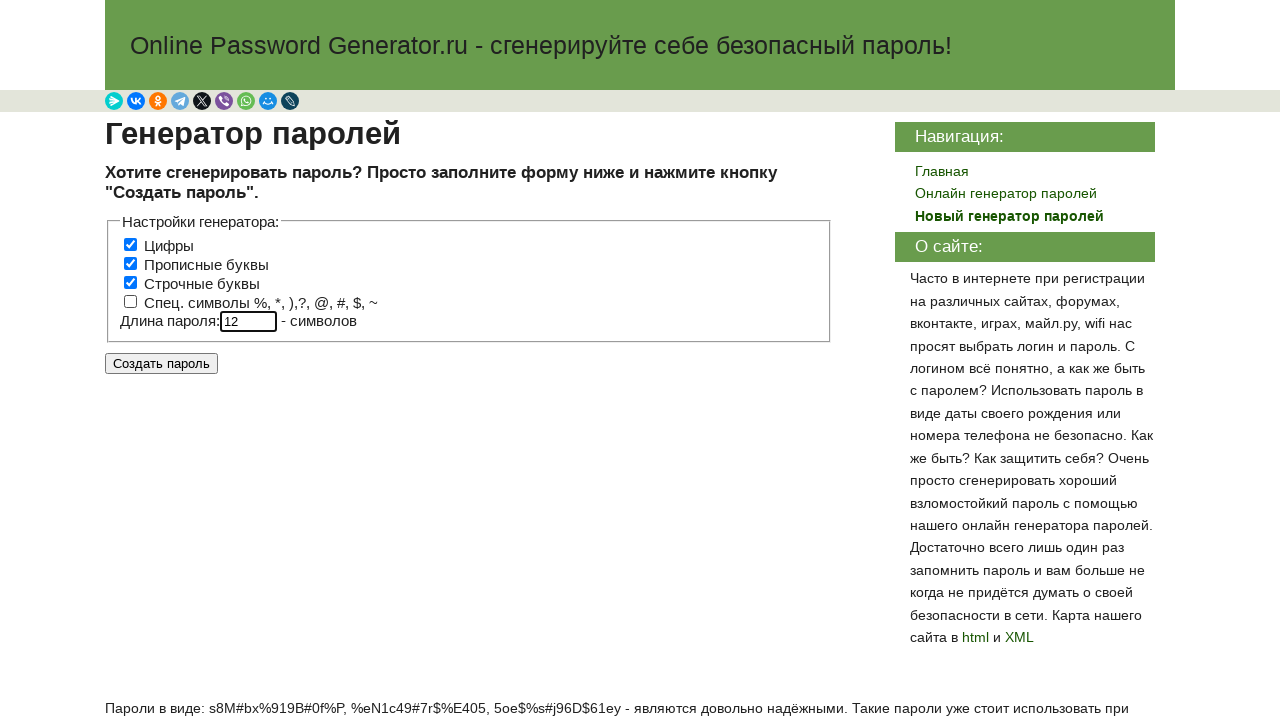

Cleared password length field on input[name='value']
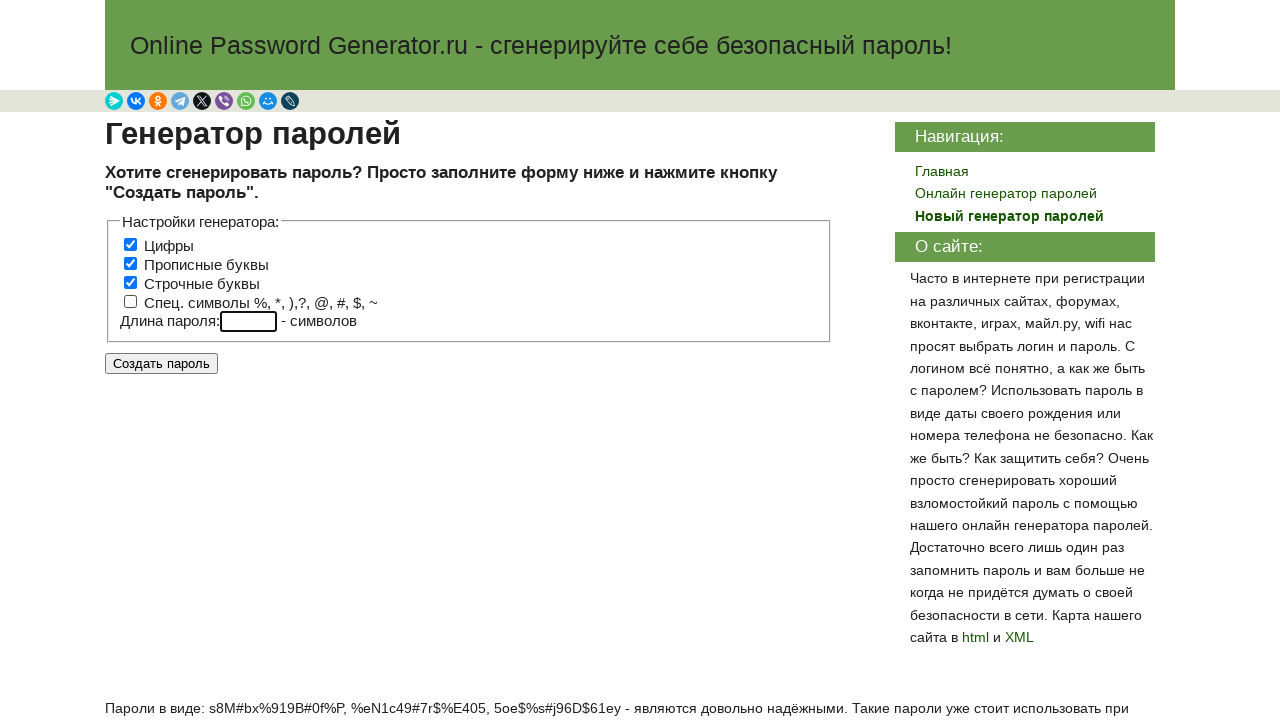

Entered password length '7' on input[name='value']
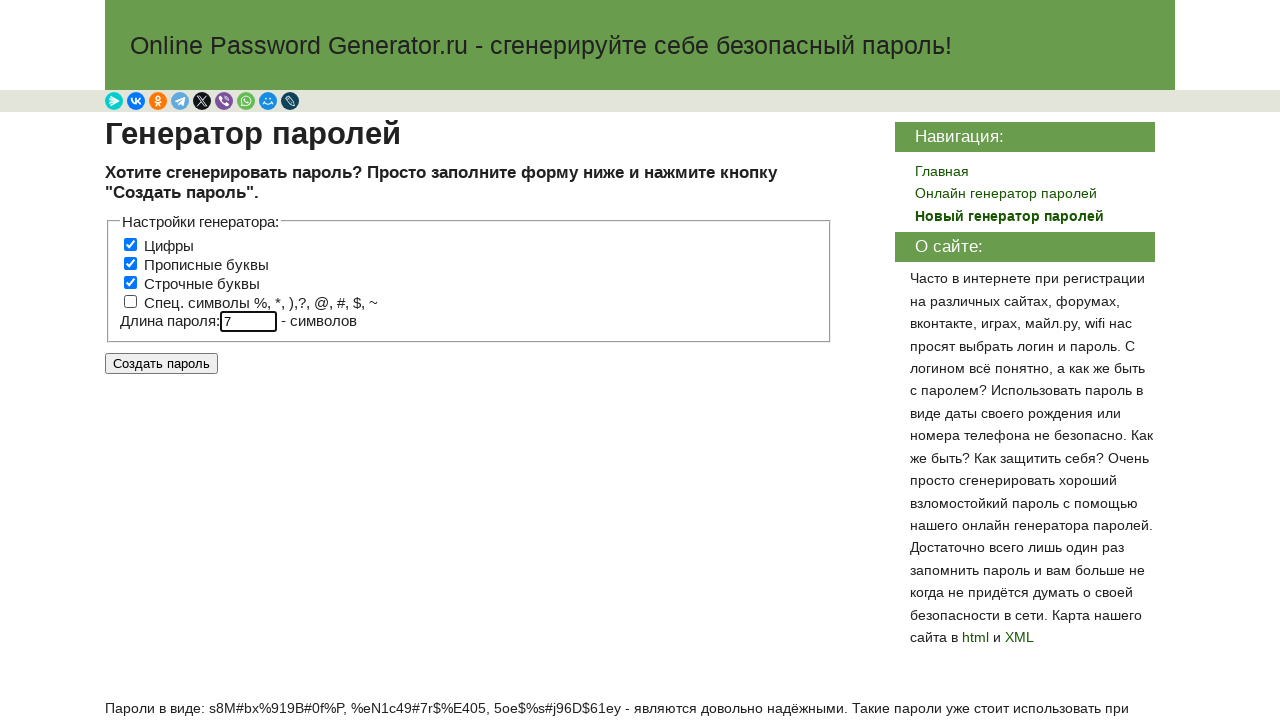

Cleared password length field on input[name='value']
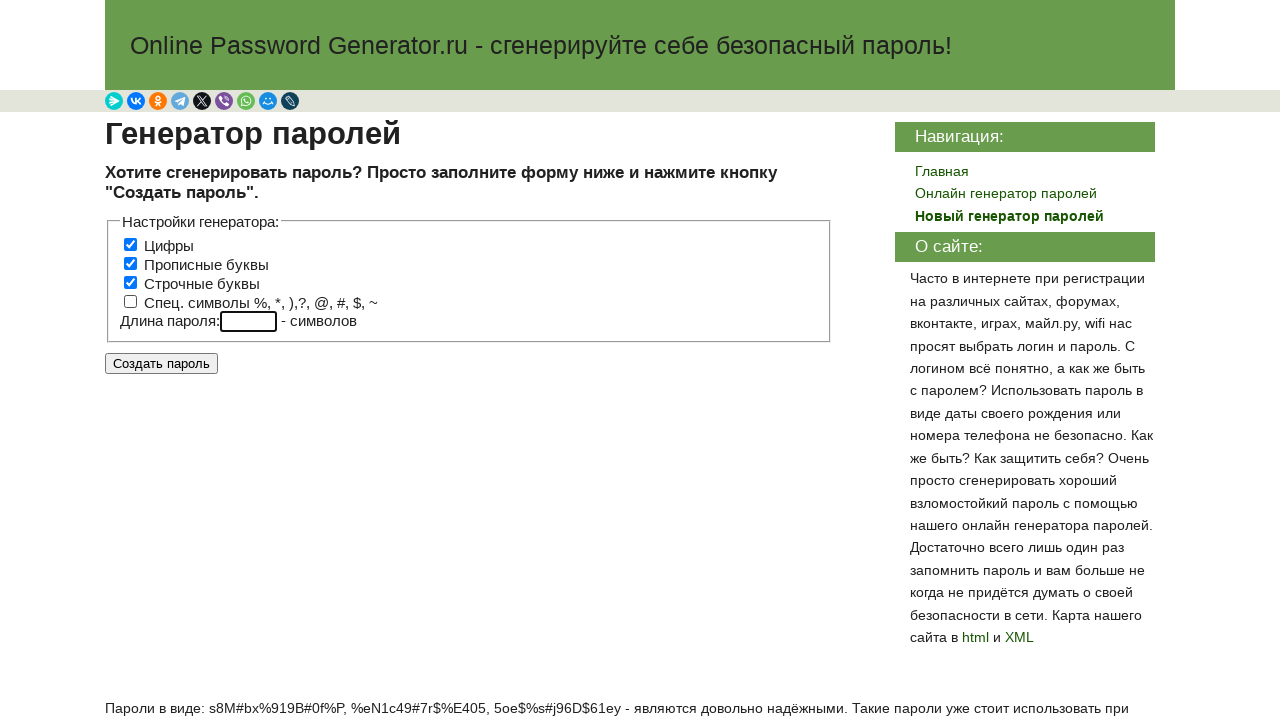

Entered password length '42' on input[name='value']
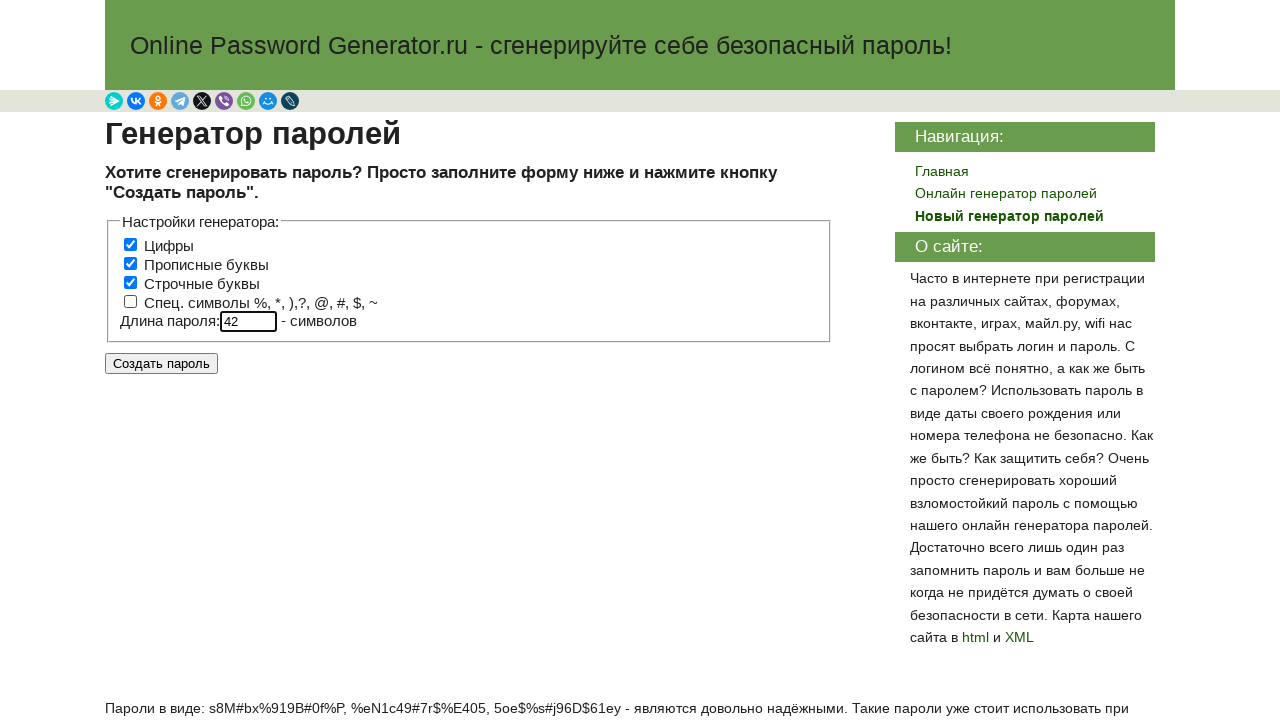

Cleared password length field on input[name='value']
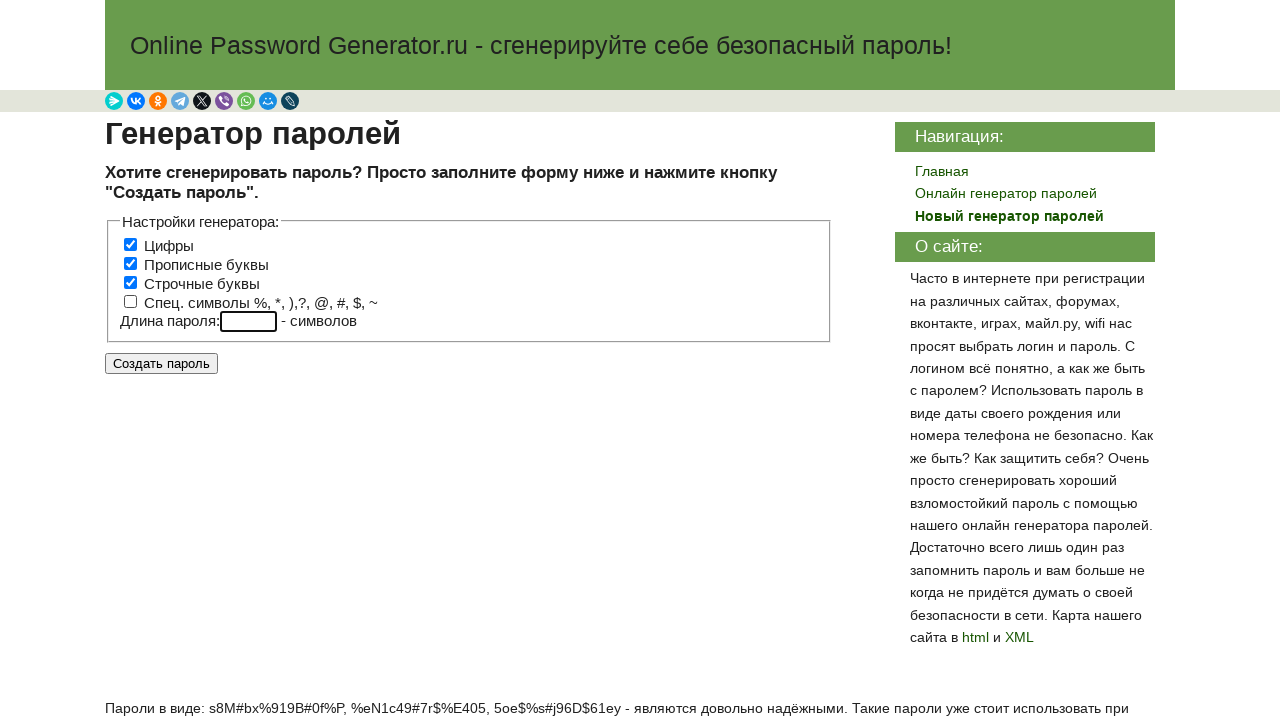

Entered password length '34' on input[name='value']
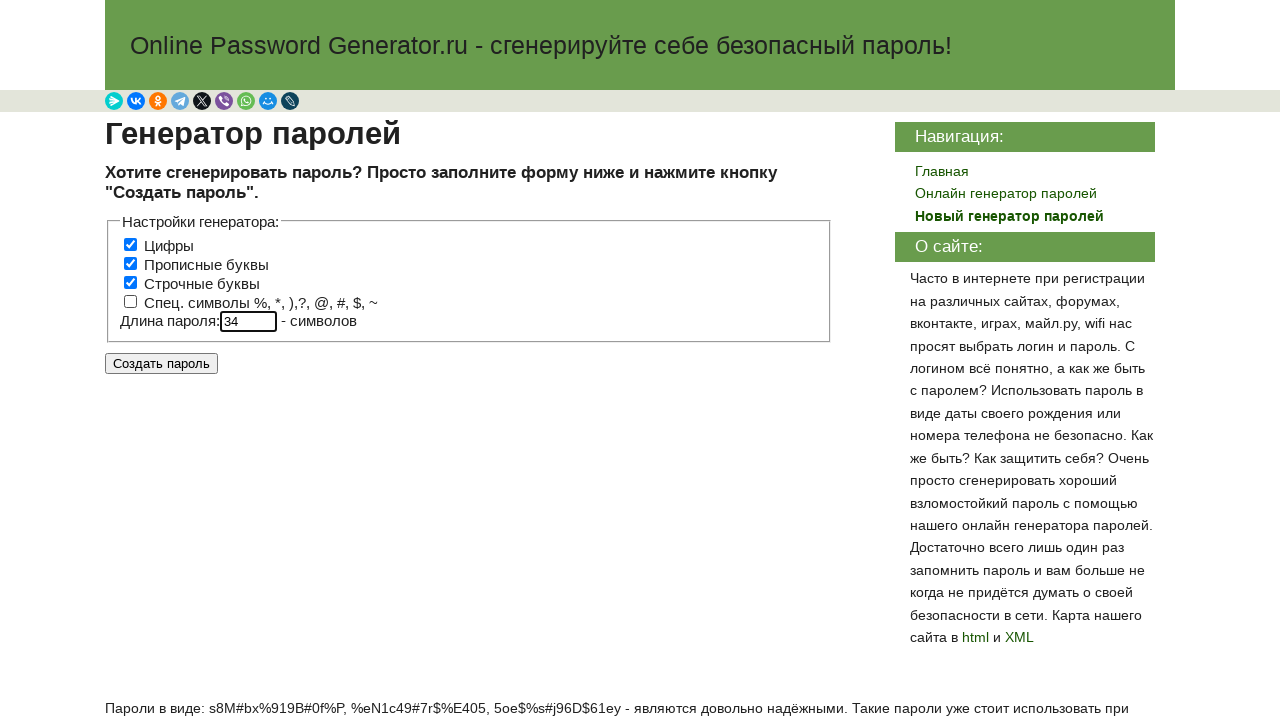

Cleared password length field on input[name='value']
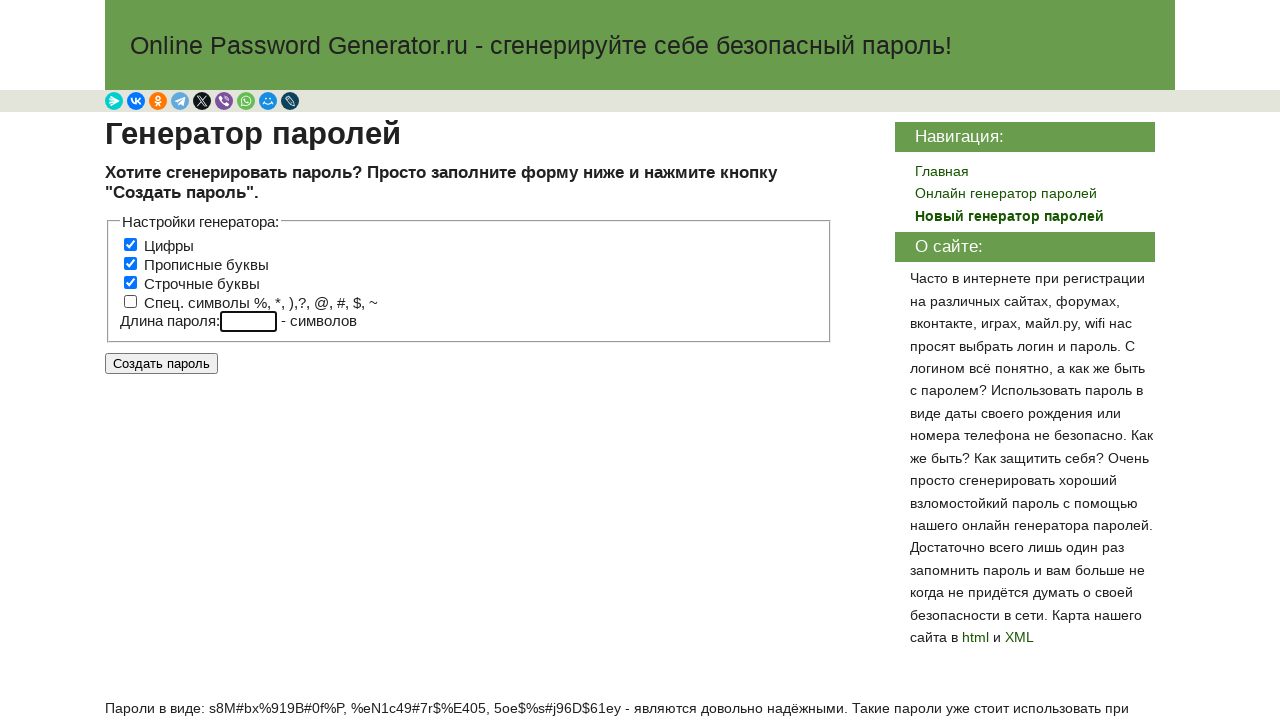

Entered password length '13' on input[name='value']
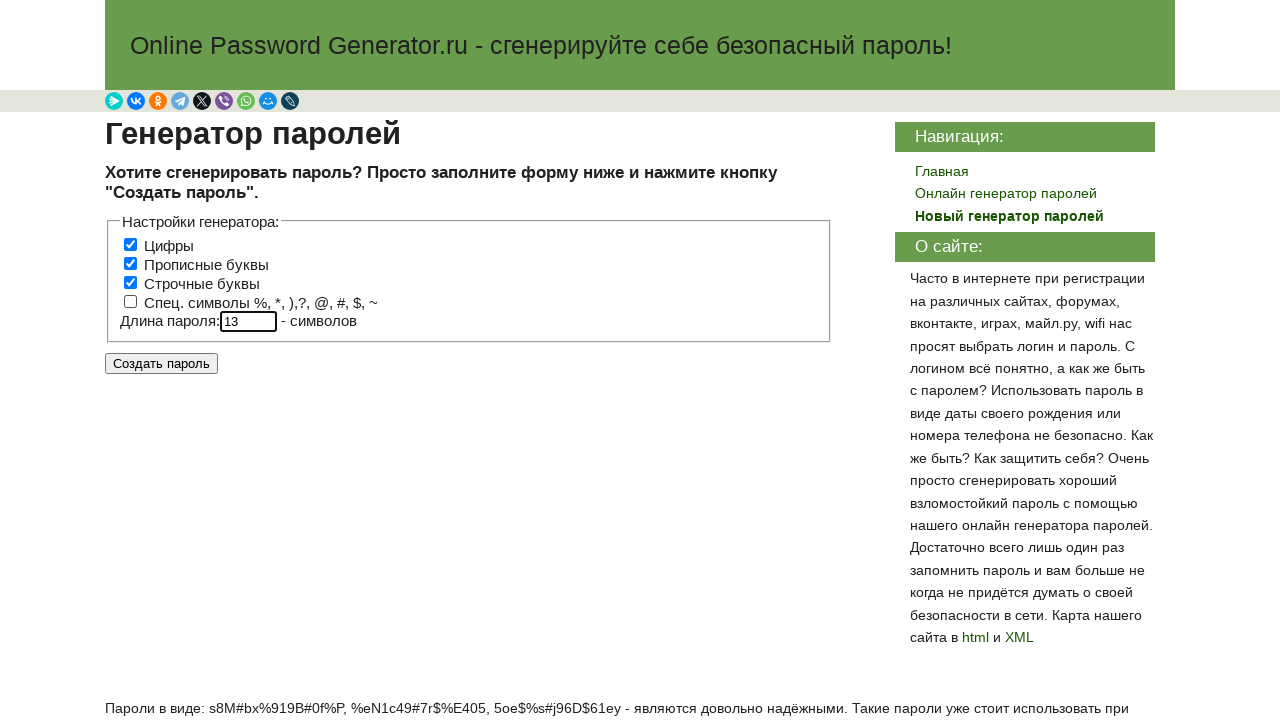

Clicked generate button to create password at (162, 364) on input[type='submit']
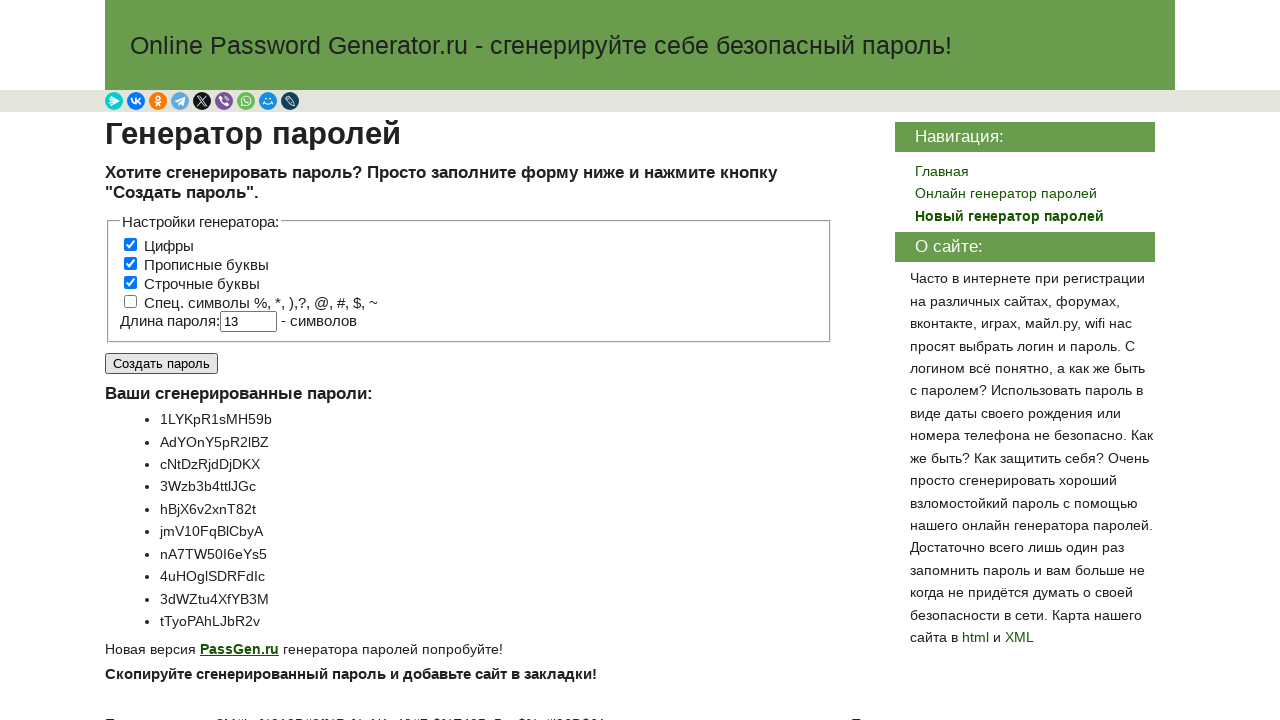

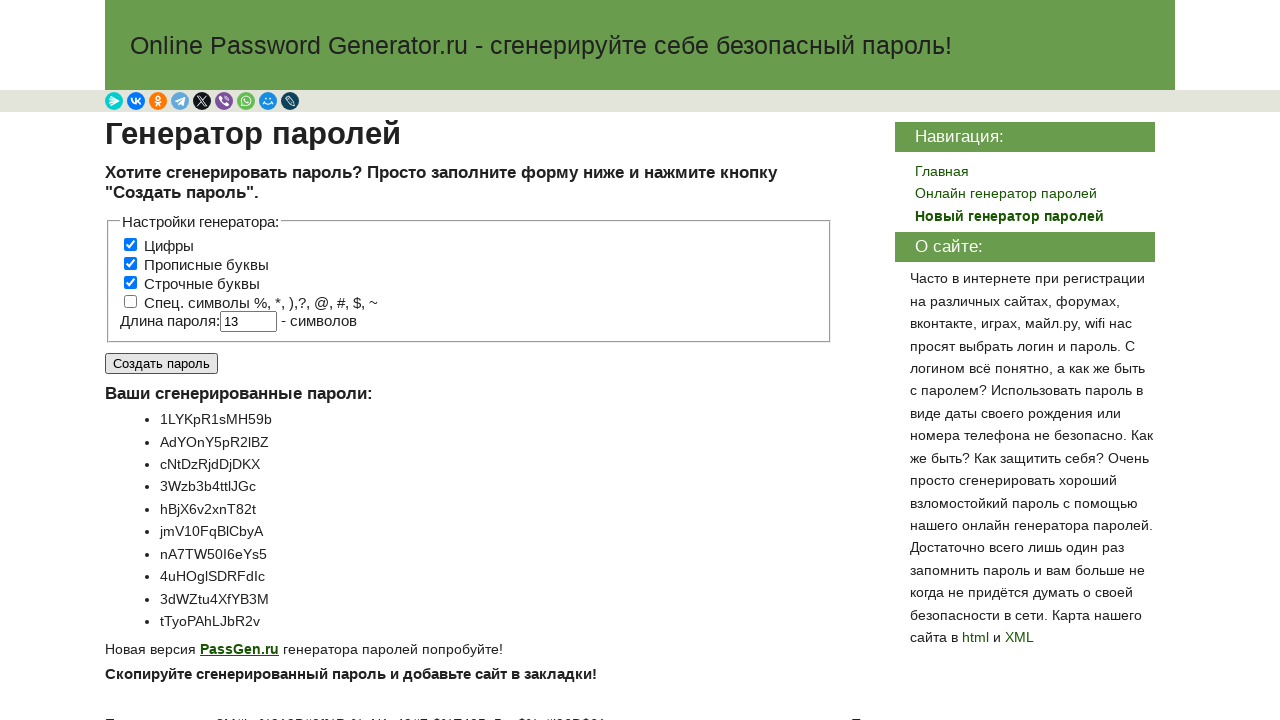